Navigates to the Wrike homepage and verifies the page loads successfully

Starting URL: https://www.wrike.com/

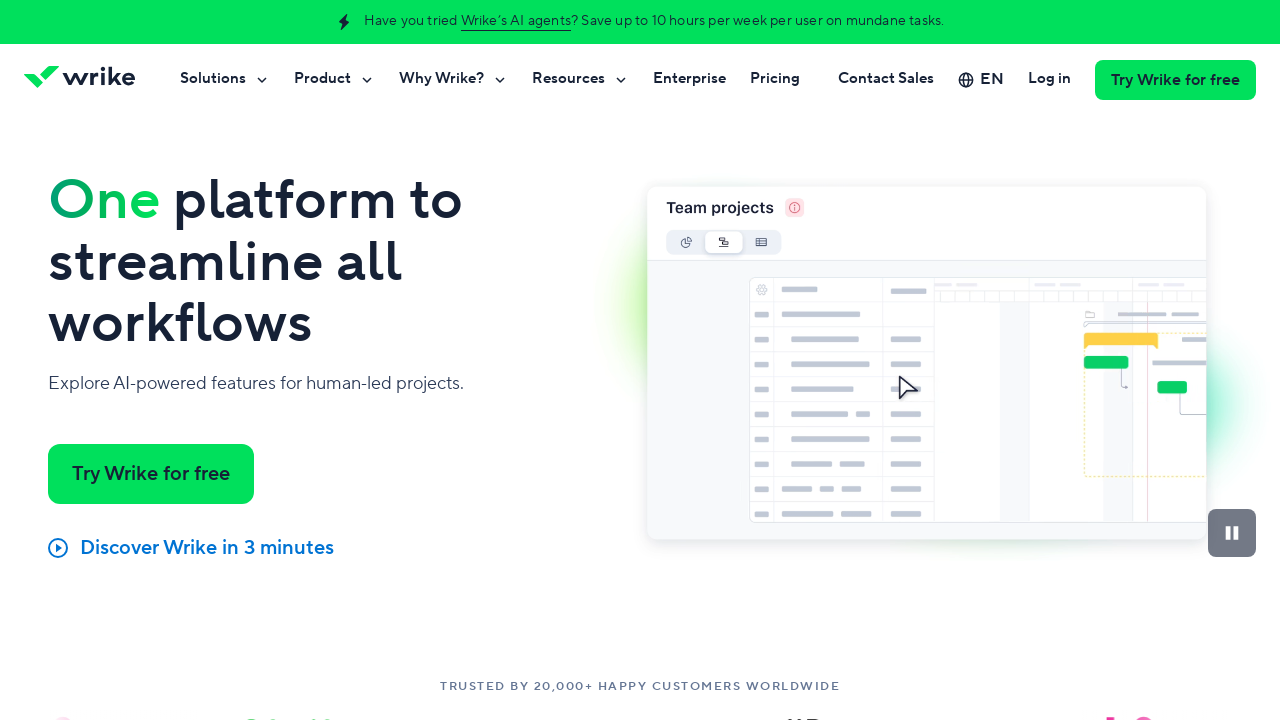

Waited for DOM content to load on Wrike homepage
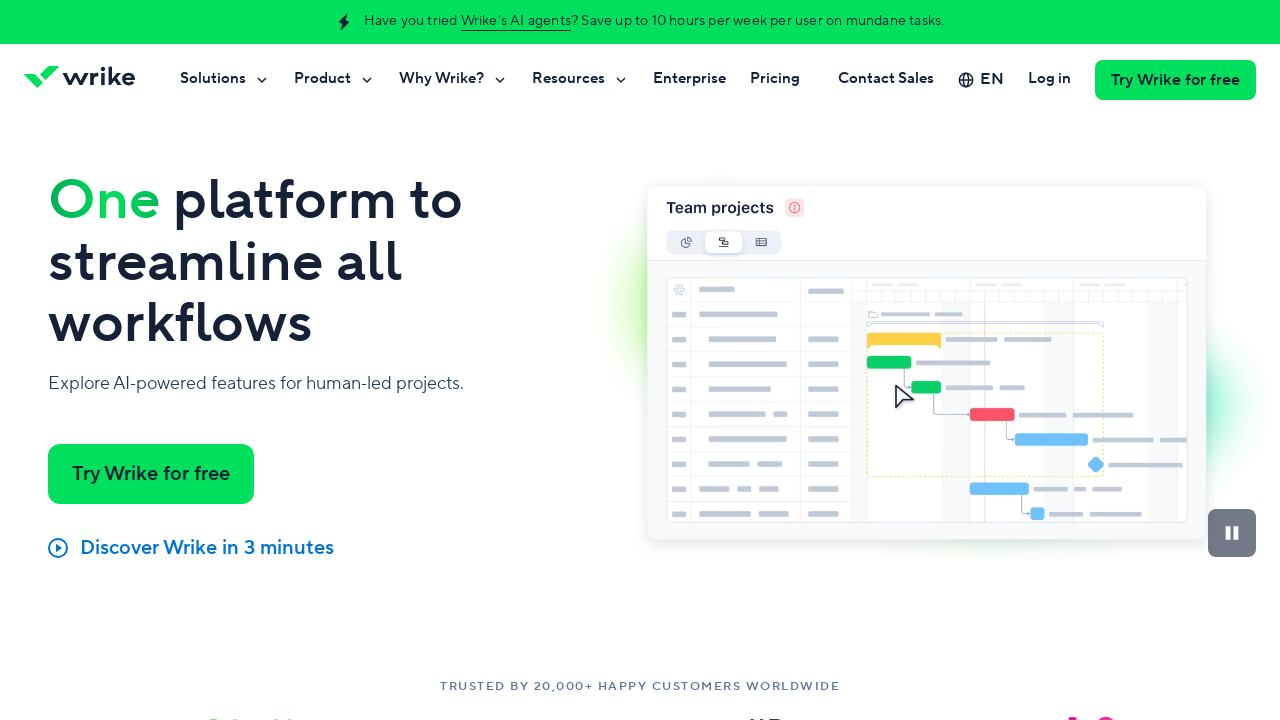

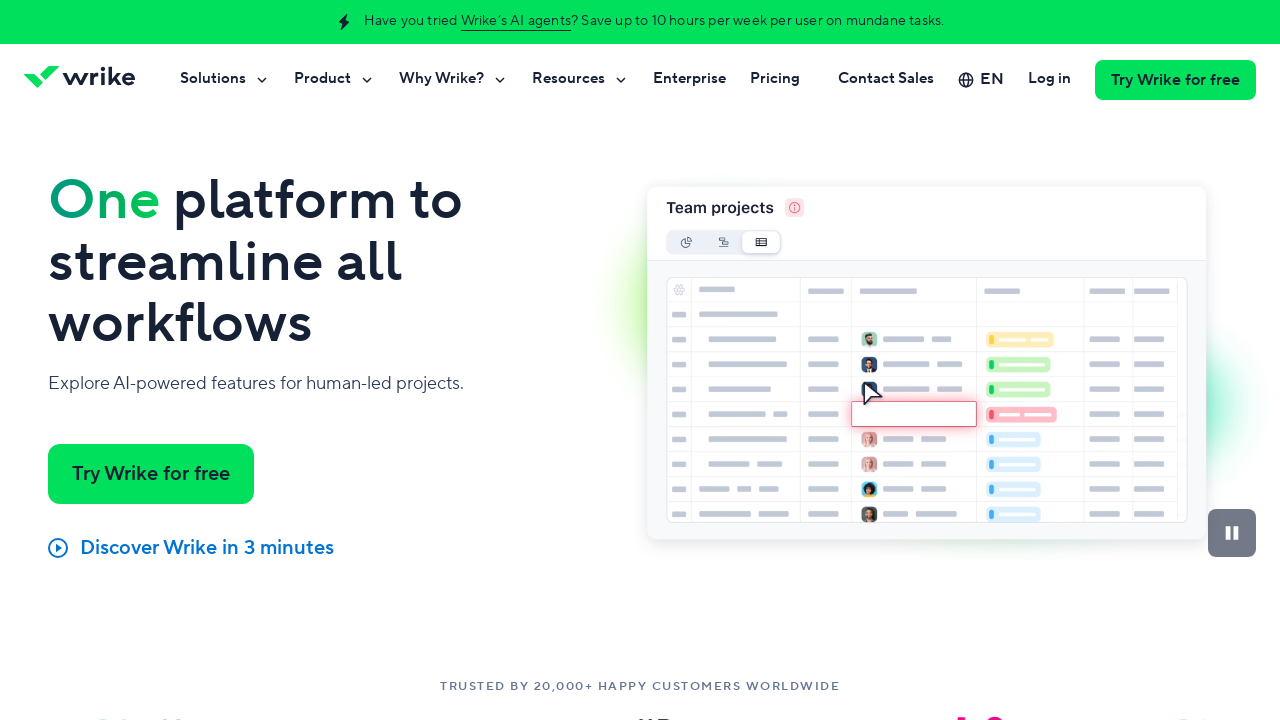